Tests form interaction on a registration page by selecting a skill from a dropdown menu

Starting URL: http://demo.automationtesting.in/Register.html

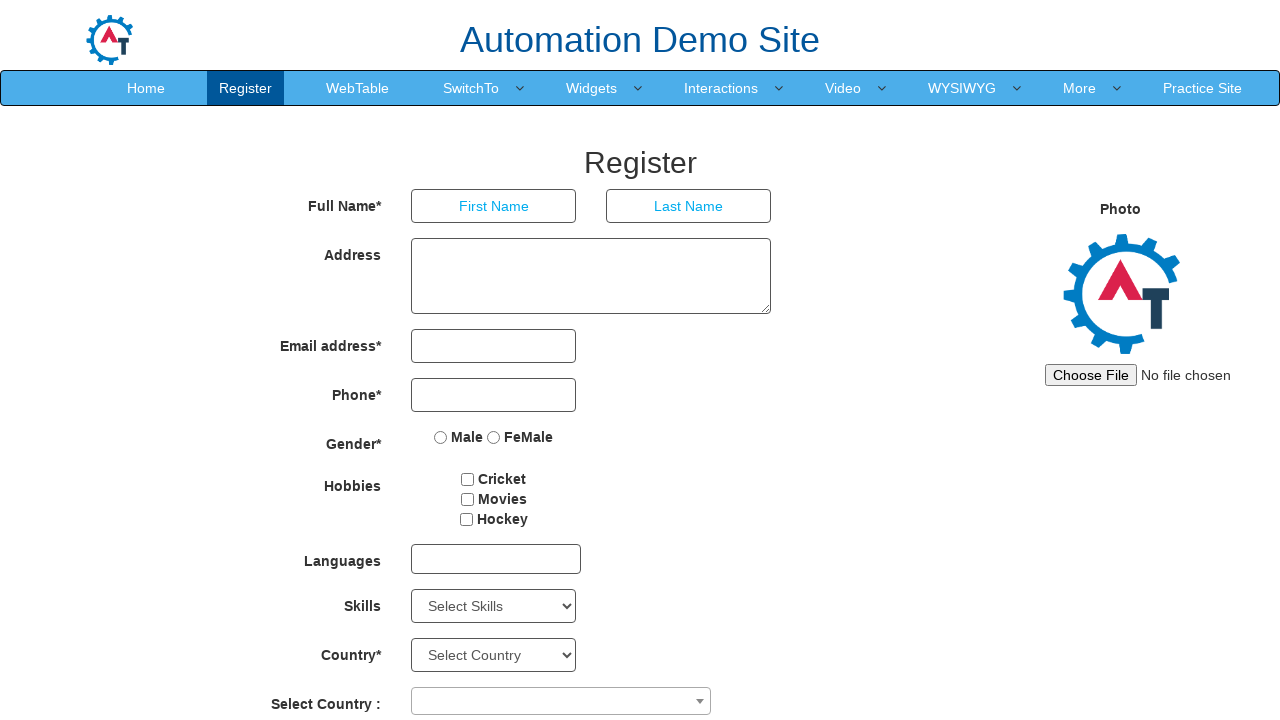

Located skills dropdown element
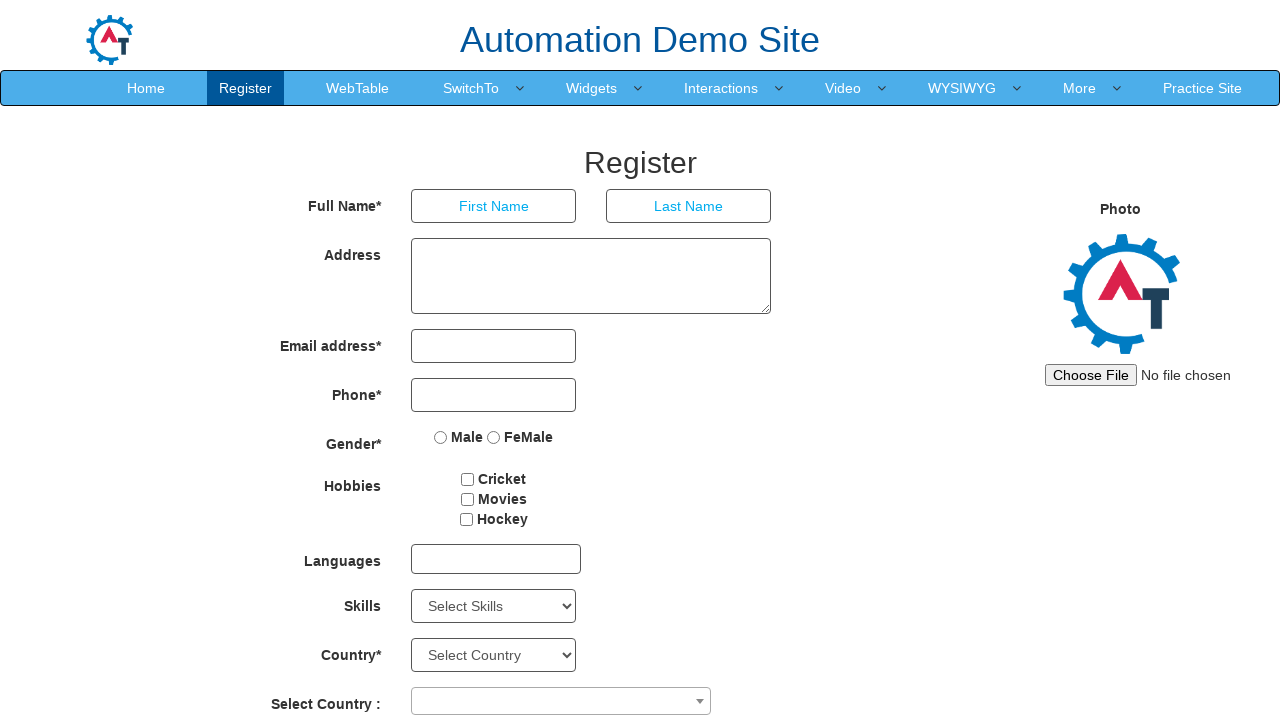

Selected 6th skill option from dropdown menu on select#Skills
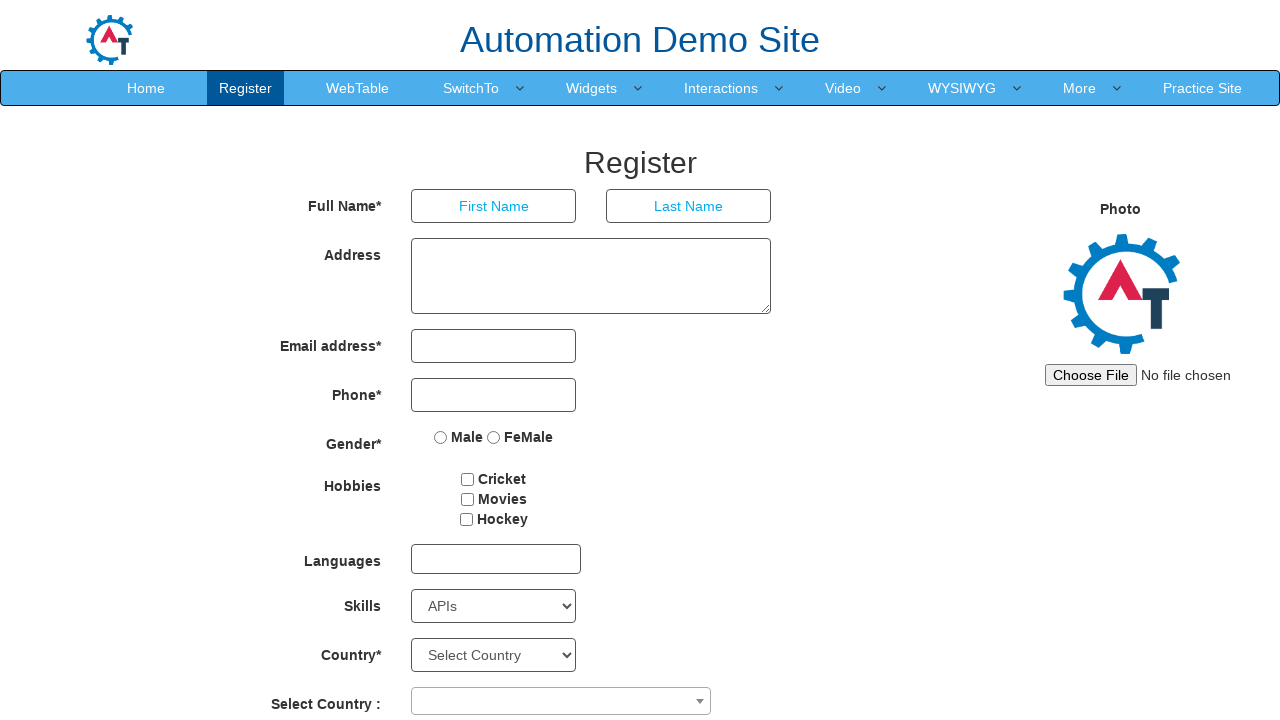

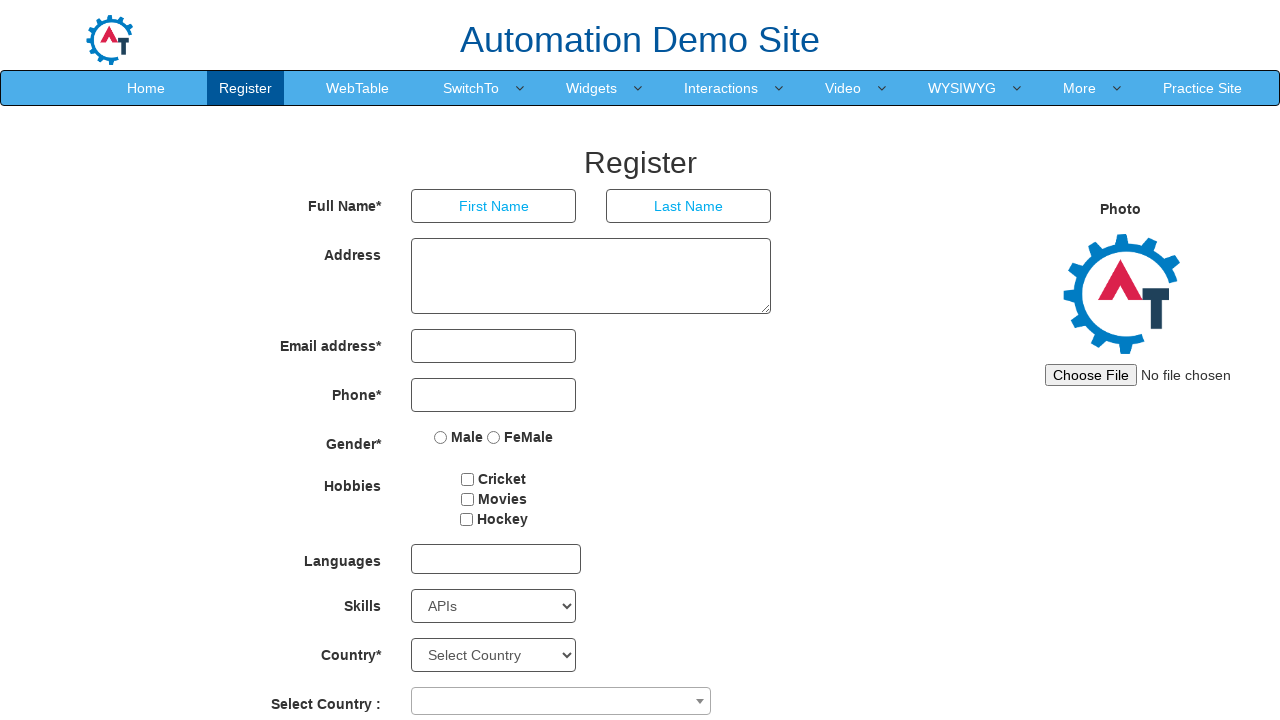